Navigates to the MediBuddy healthcare website homepage and waits for it to load

Starting URL: https://www.medibuddy.in/

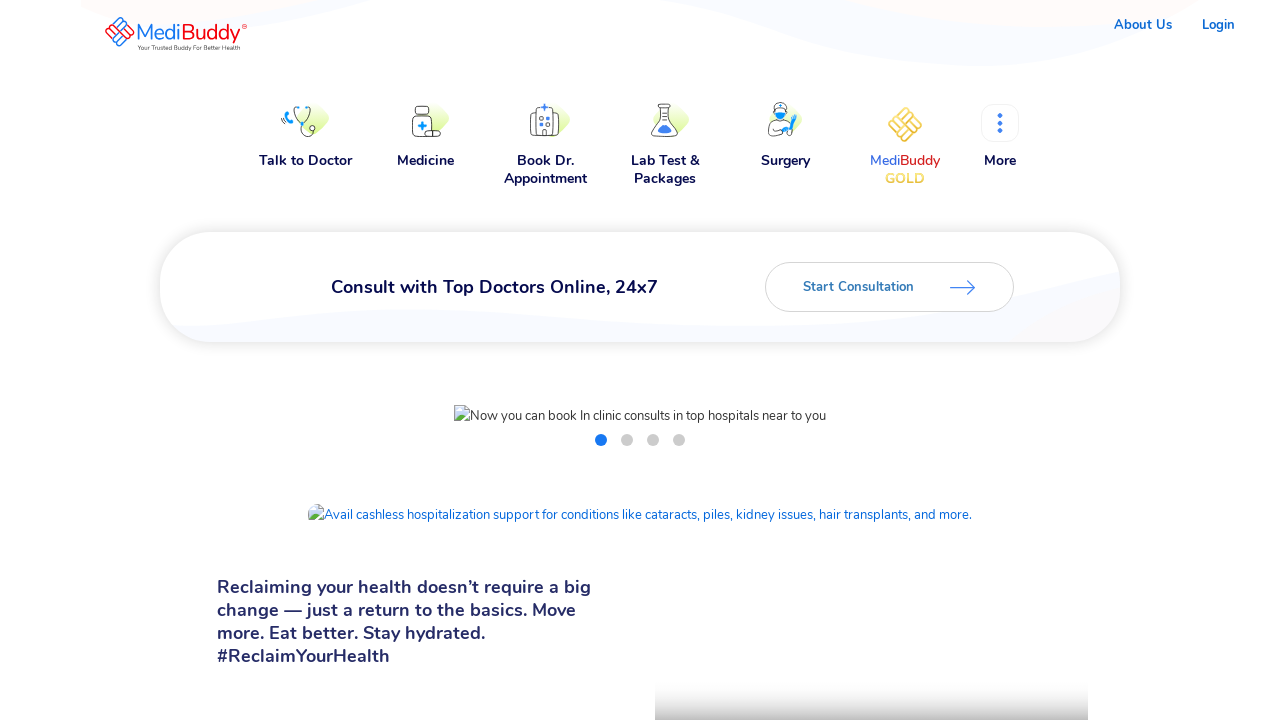

Waited for MediBuddy homepage to load (domcontentloaded state)
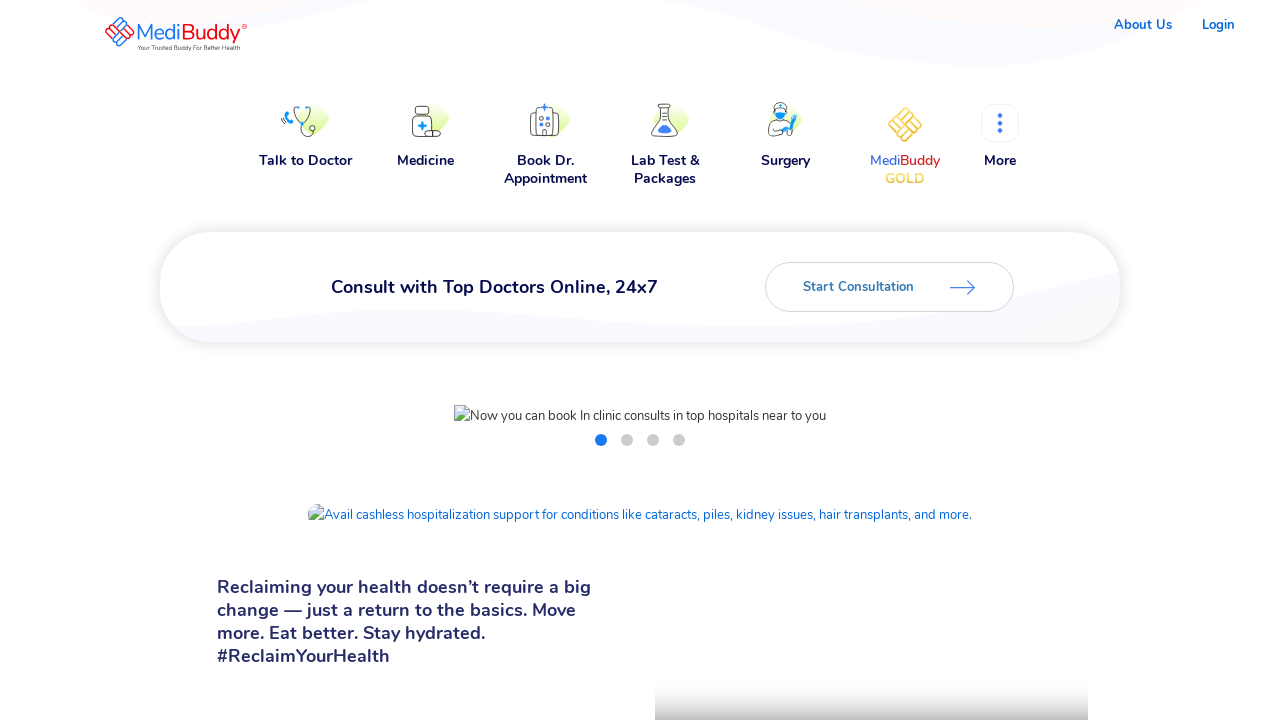

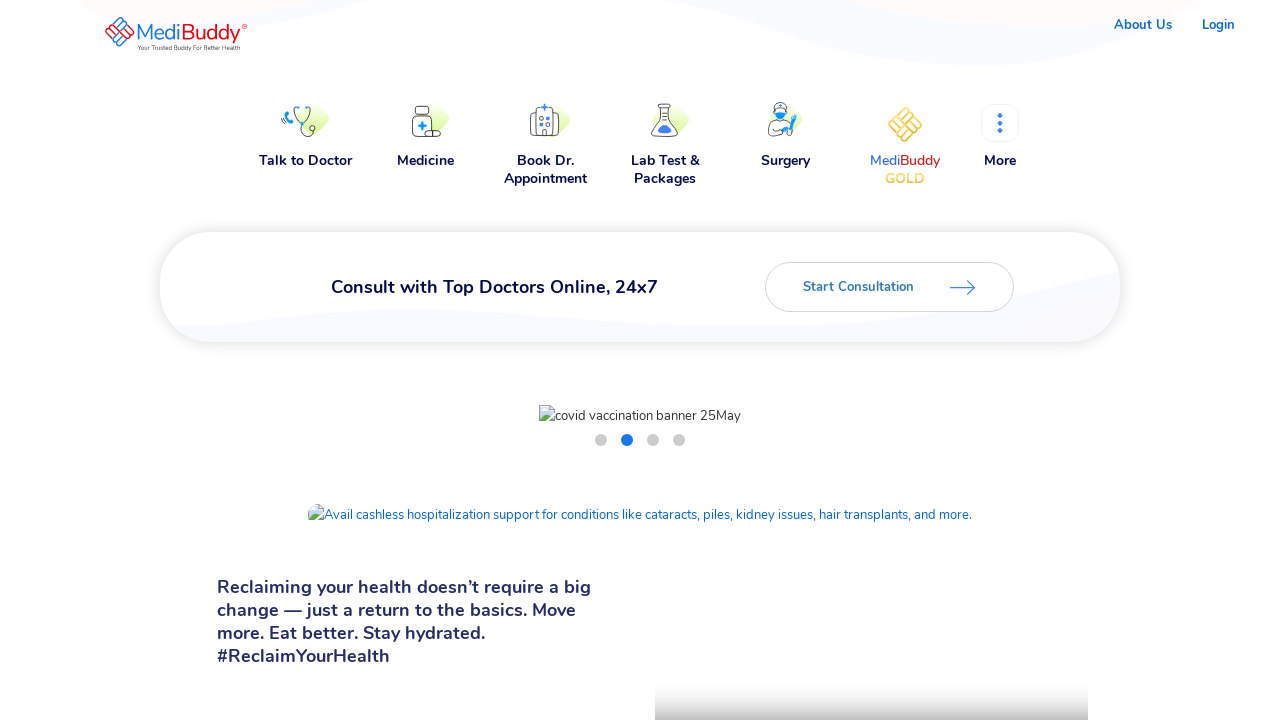